Tests the registration form validation by entering mismatched passwords and verifying the error message is displayed

Starting URL: https://practice.expandtesting.com/notes/app/register

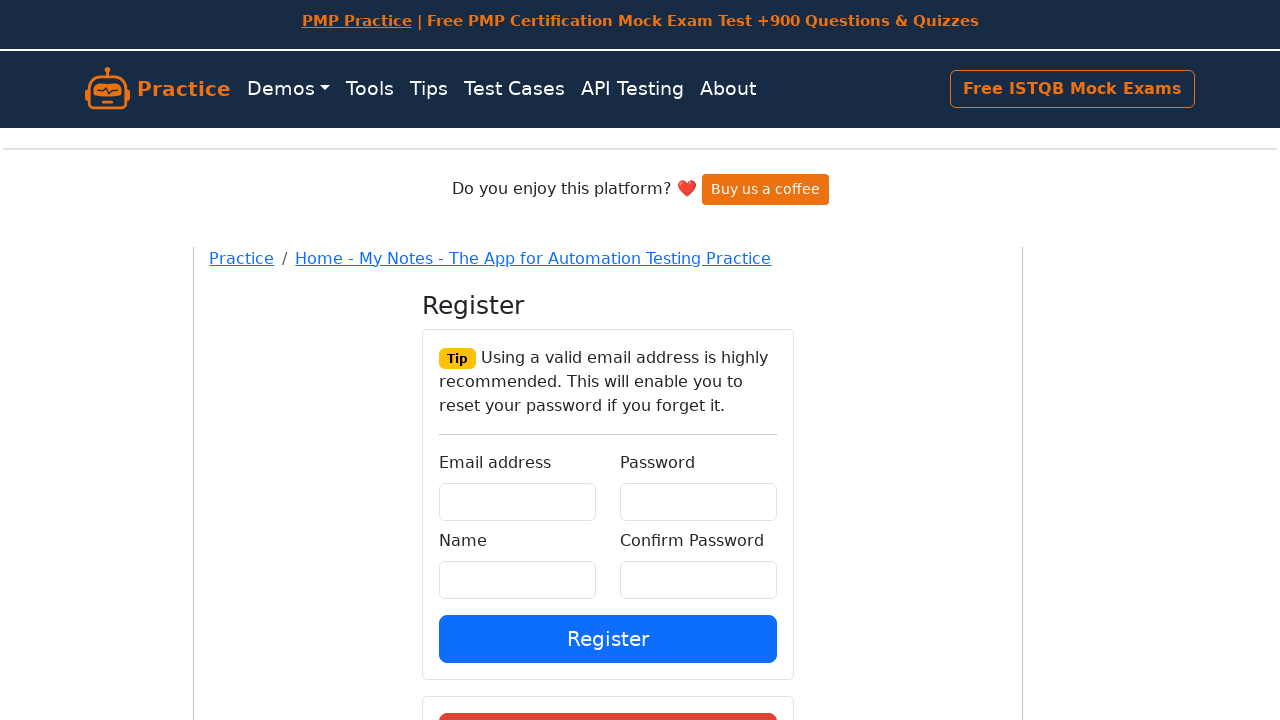

Clicked on the registration container at (608, 421) on #root > div > div > div
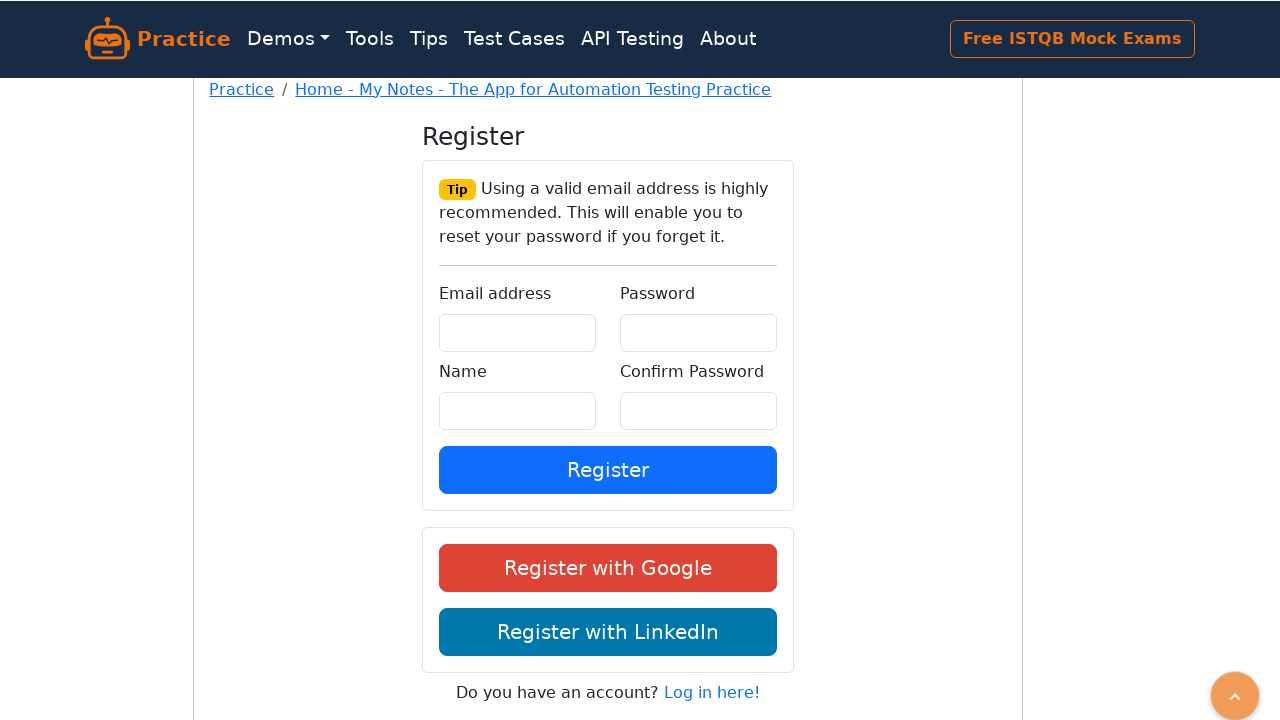

Filled email field with 'maria.smith@techcorp.com' on #email
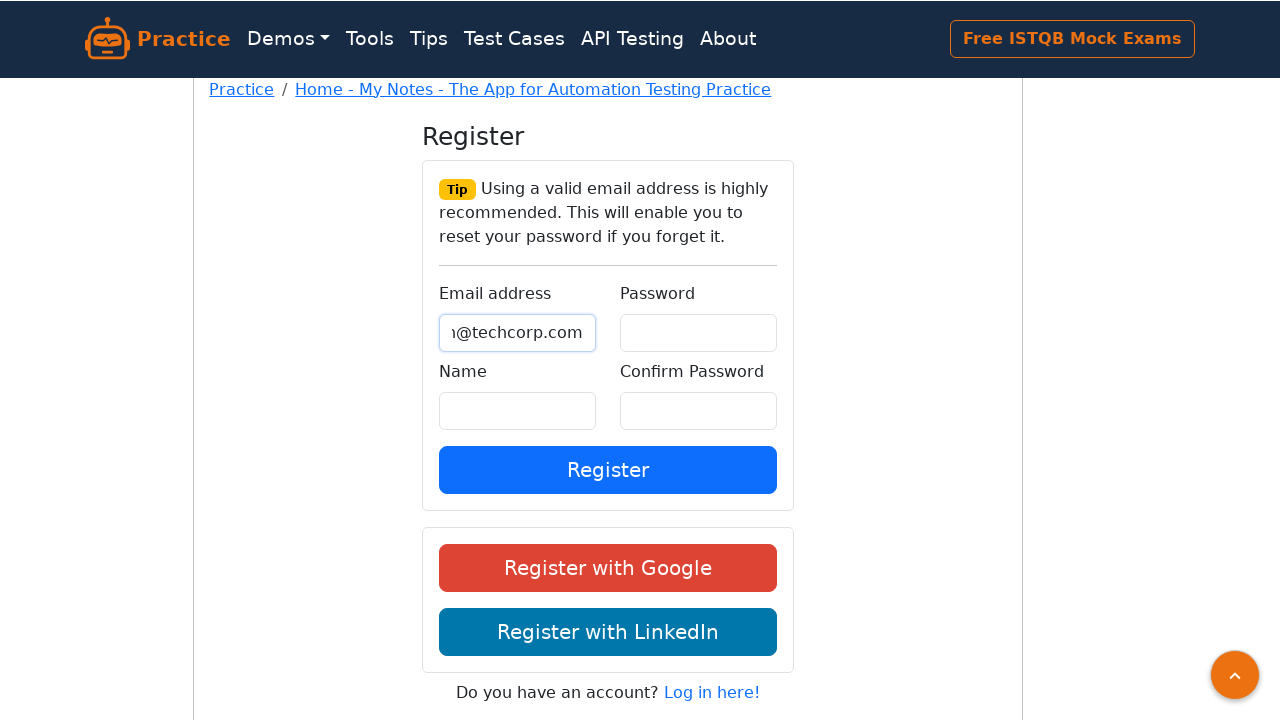

Filled password field with valid password on #password
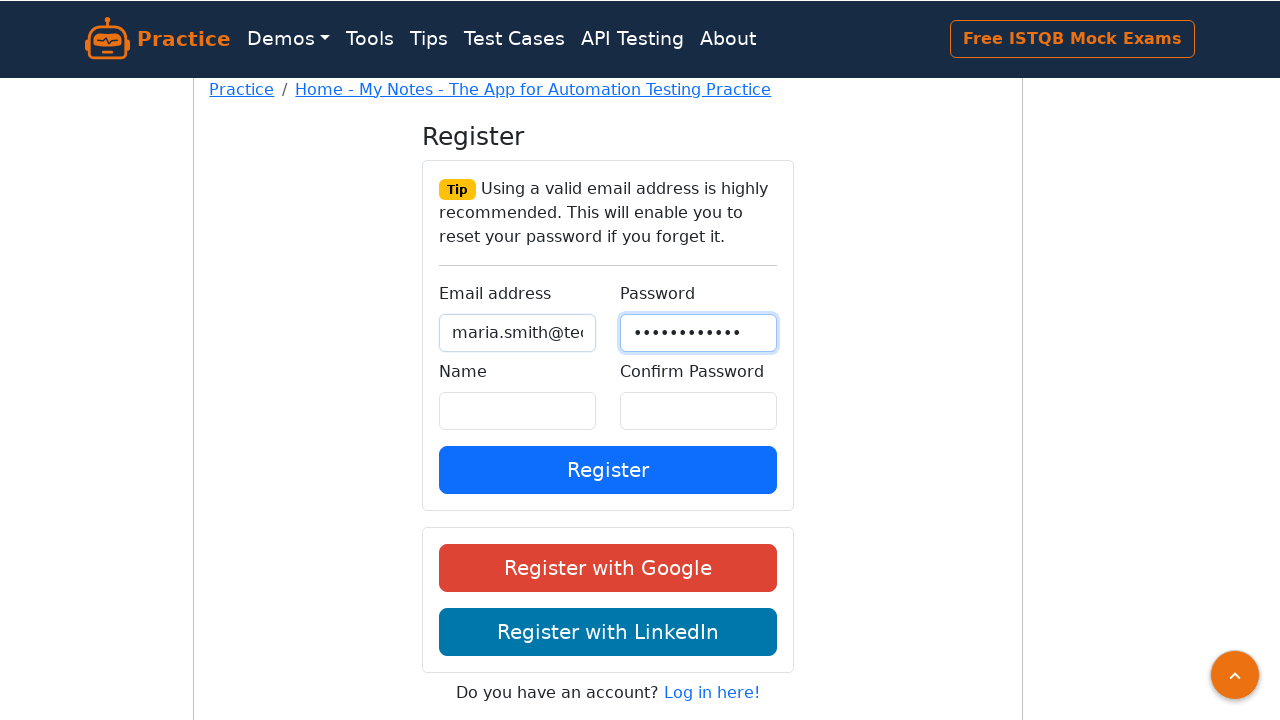

Filled confirm password field with mismatched password '@Ht5wQ8zN3vYj' on #confirmPassword
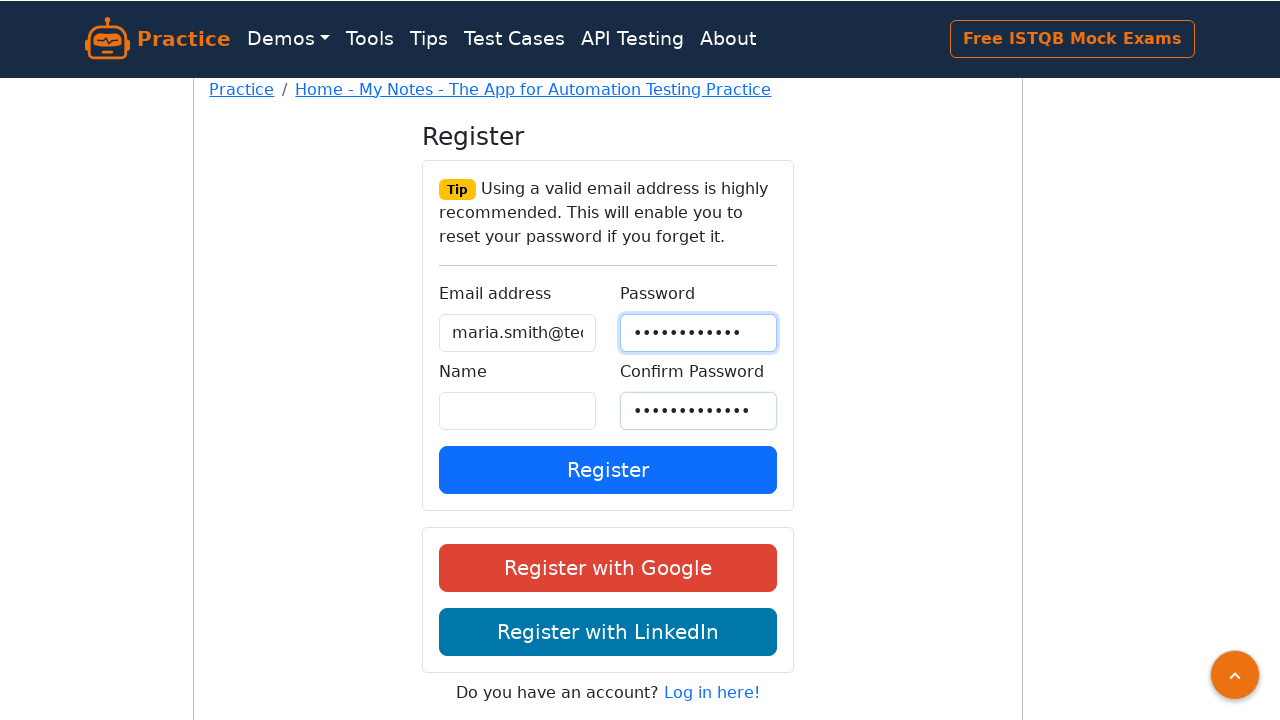

Filled name field with 'Maria Smith' on #name
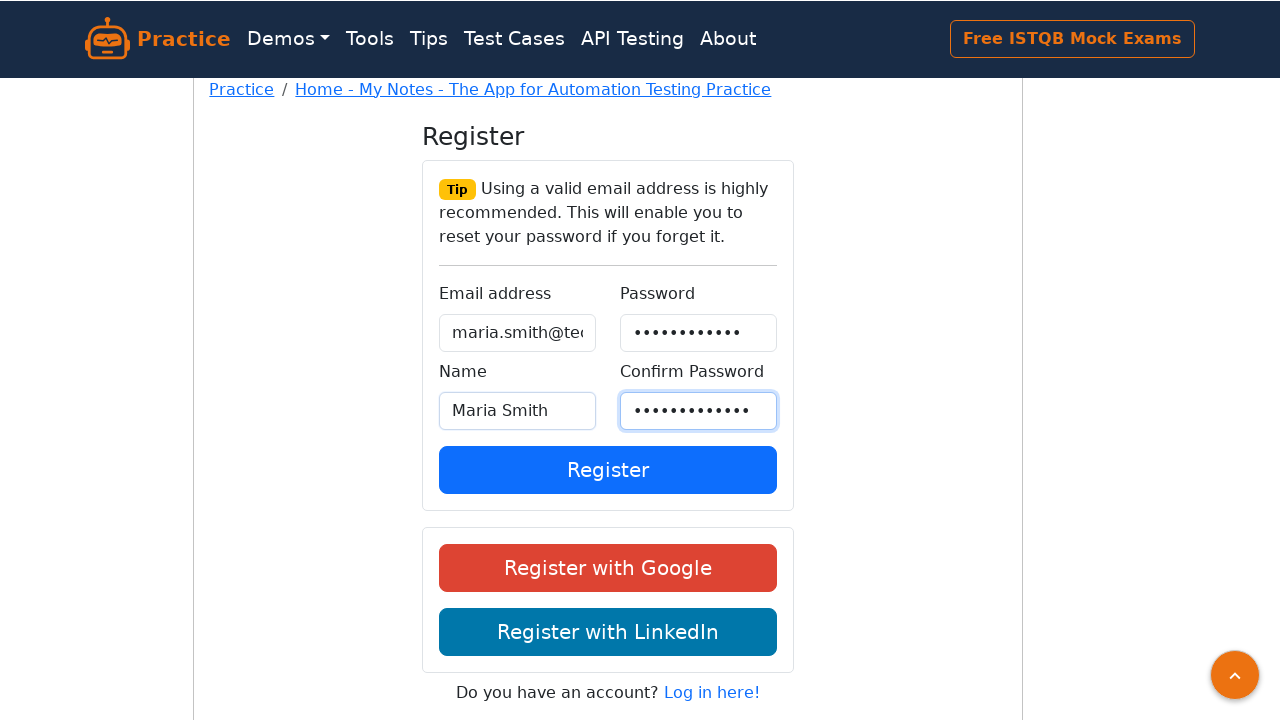

Scrolled down to reveal submit button
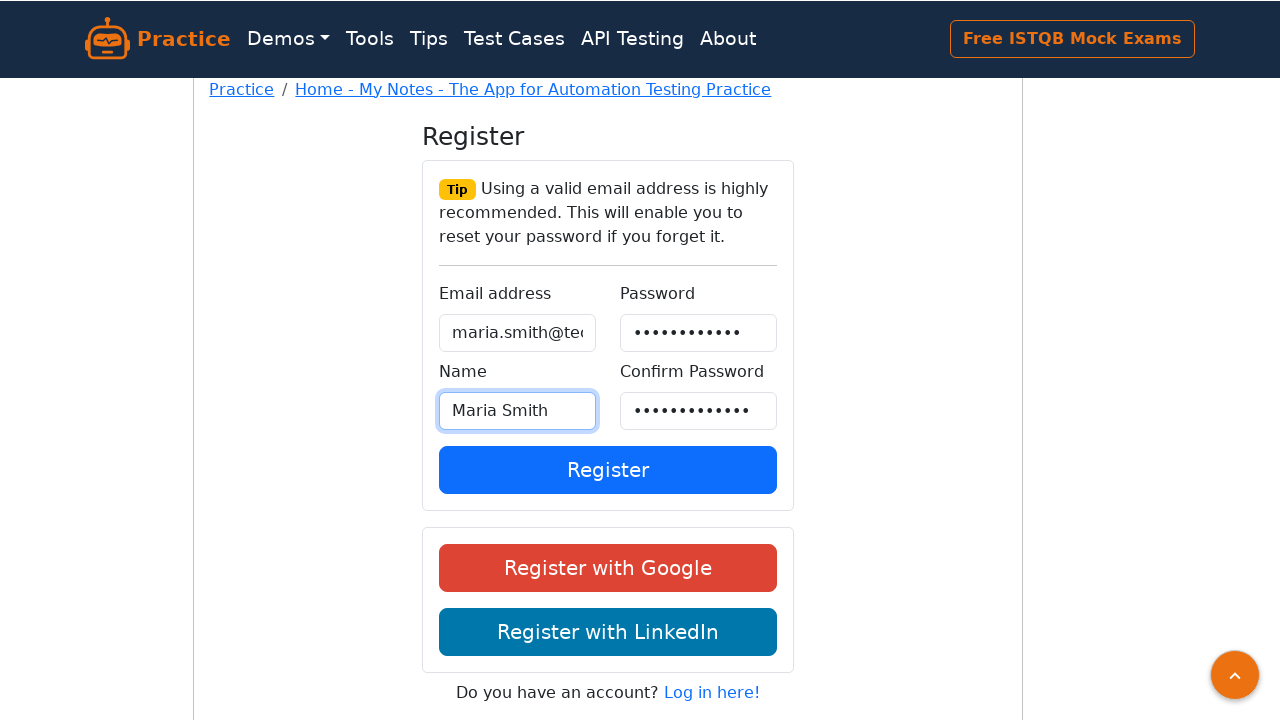

Clicked the register button at (608, 470) on div.form-group > button
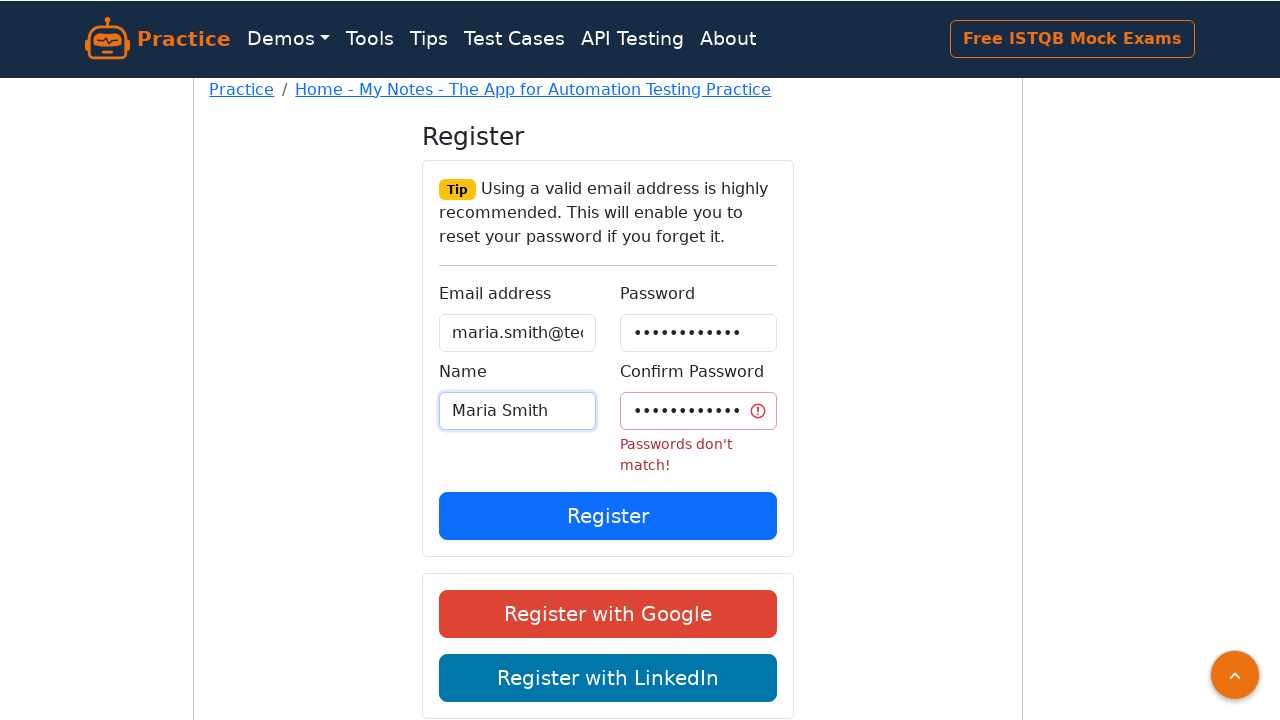

Password mismatch error message is displayed
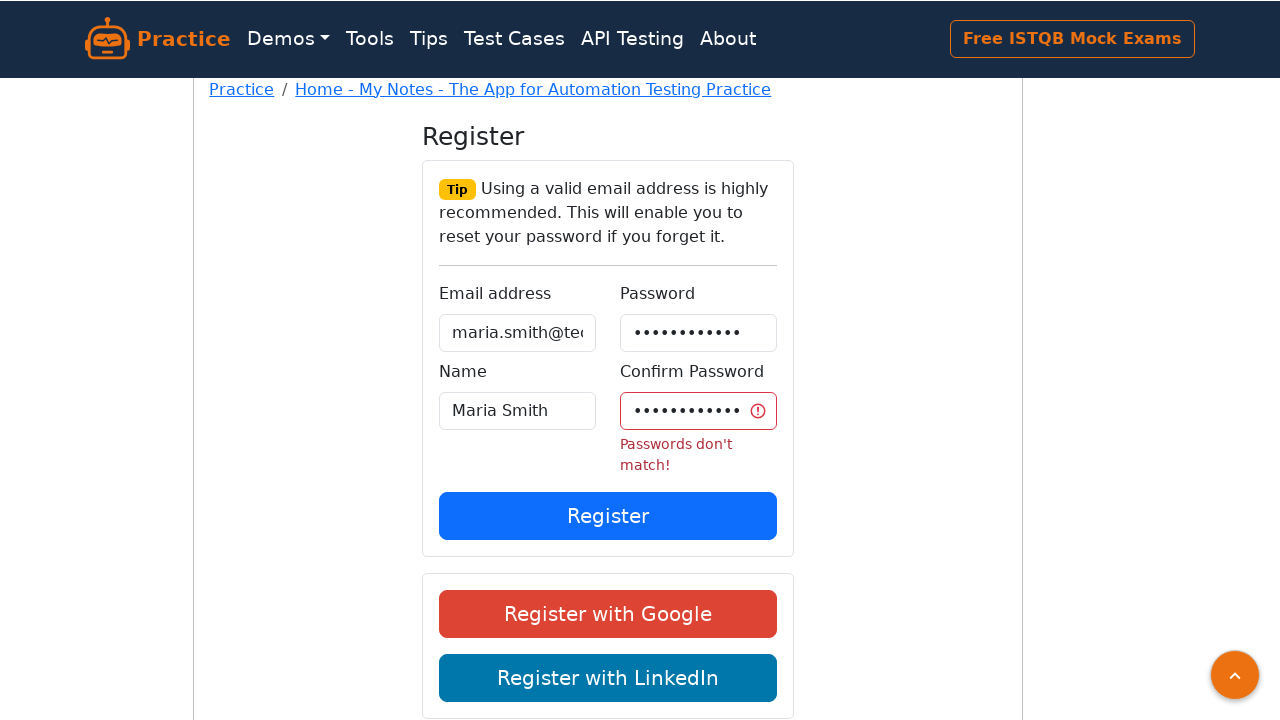

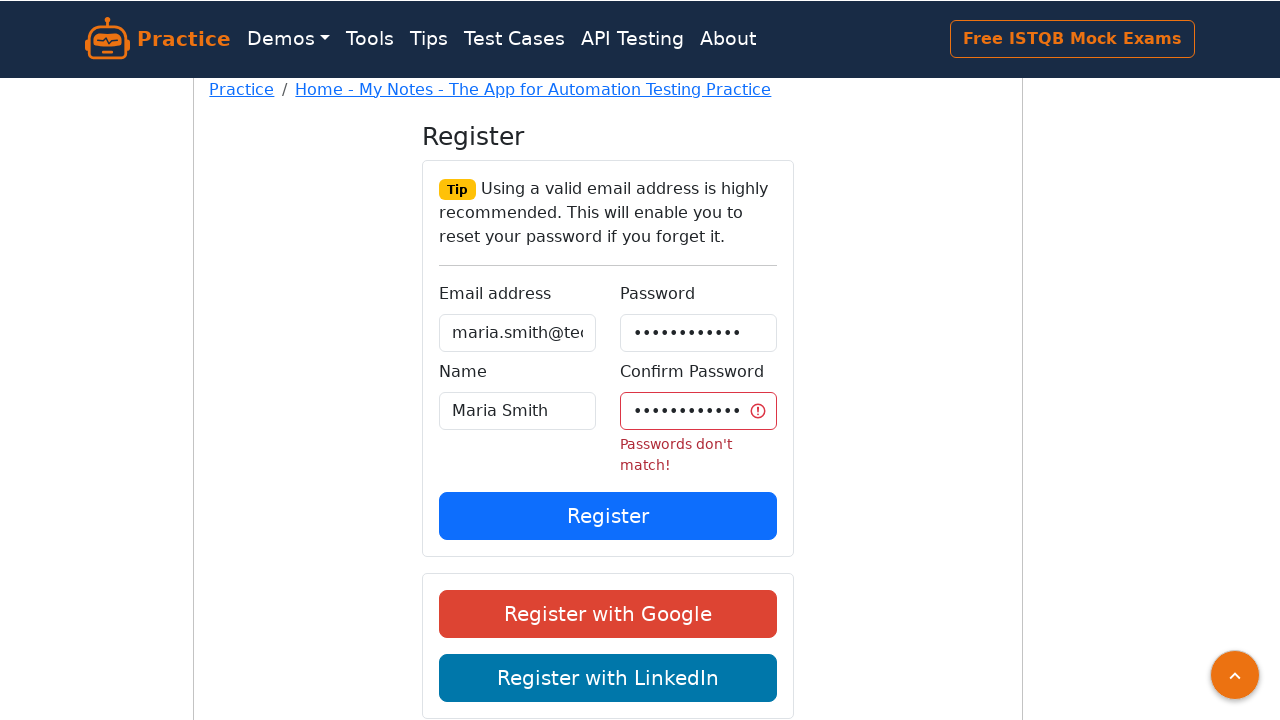